Tests jQuery UI droppable functionality by performing various drag-and-drop operations across different demo variations including basic droppable, accept conditions, prevent propagation, revert position, and photo manager demos

Starting URL: https://jqueryui.com/

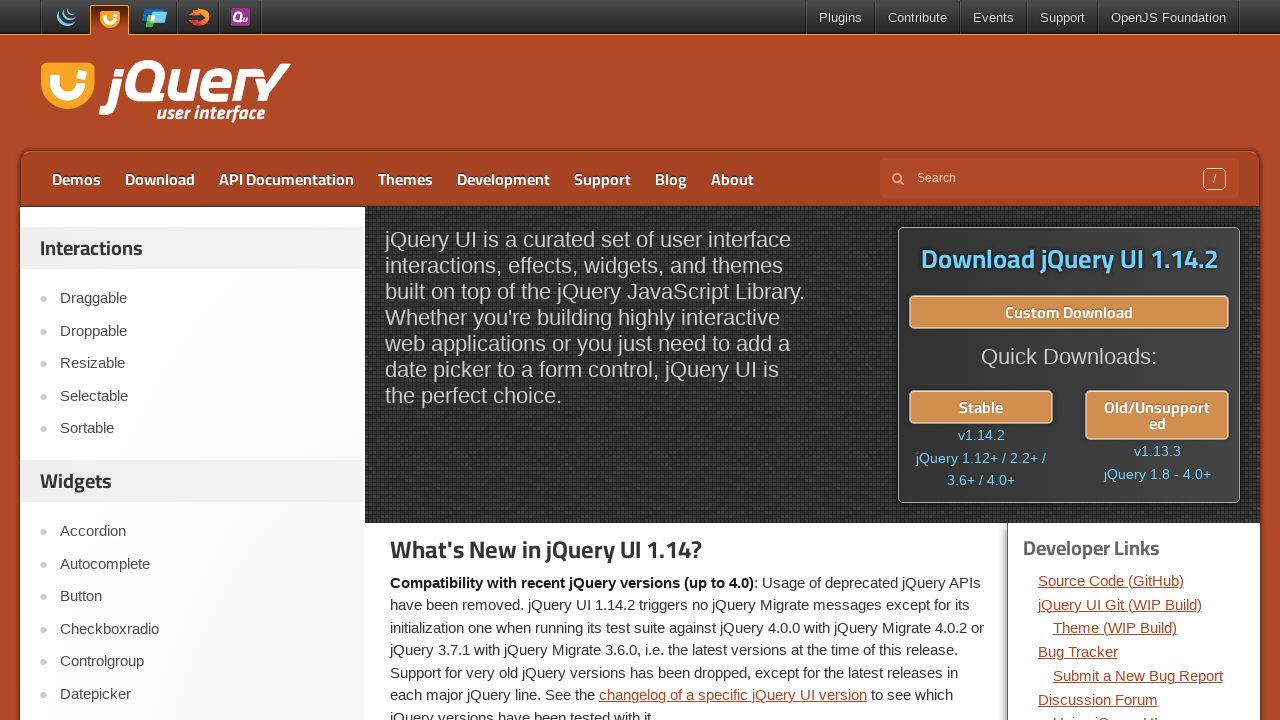

Clicked on Droppable link at (202, 331) on text=Droppable
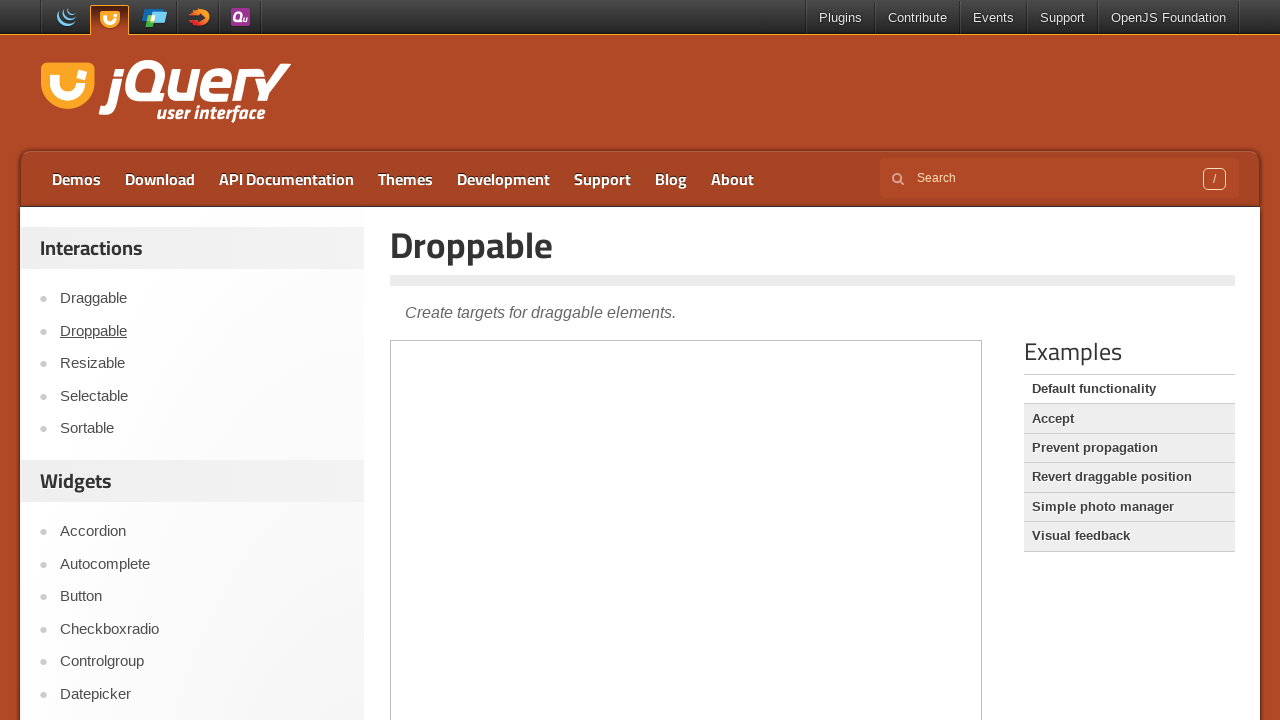

Waited for iframe to load
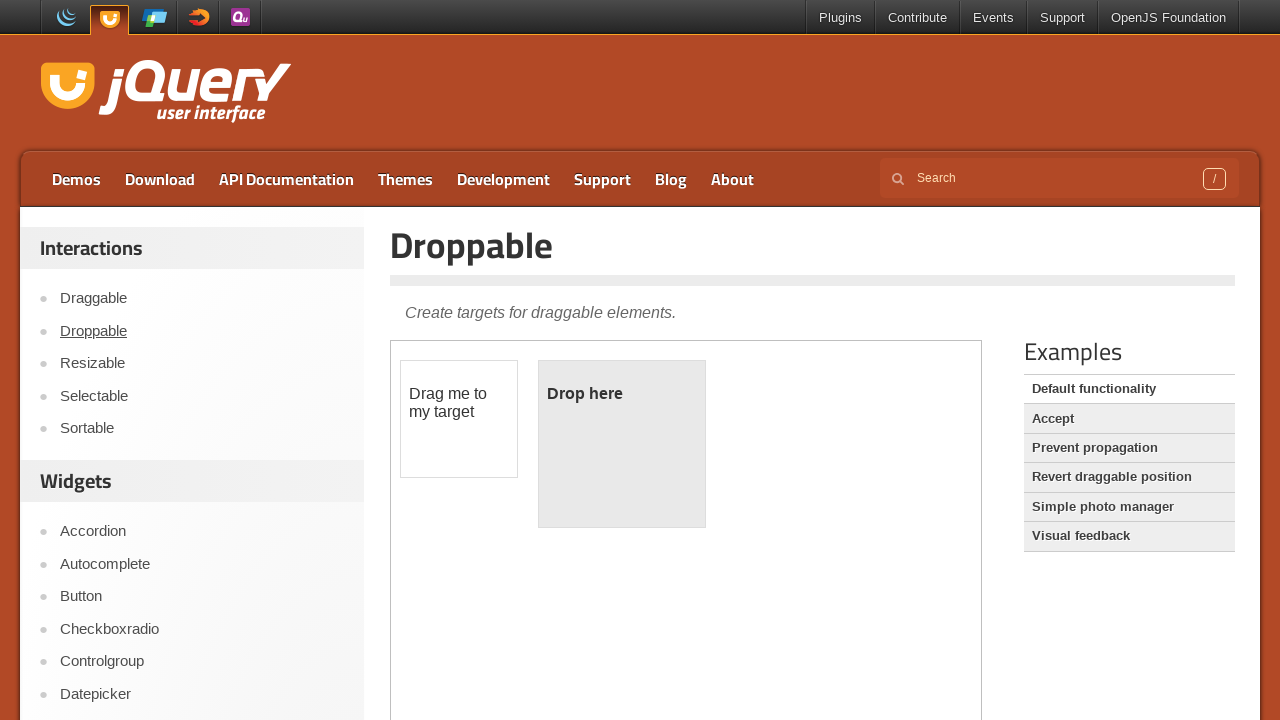

Located the first iframe
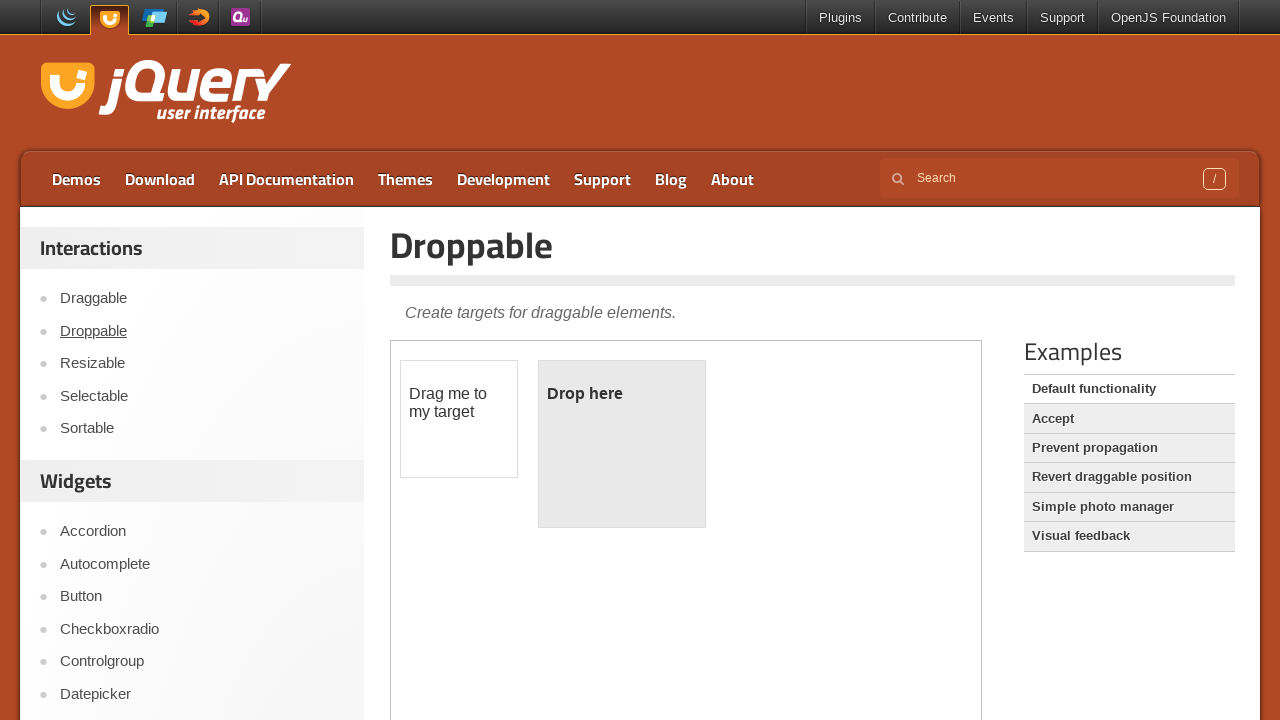

Located draggable element
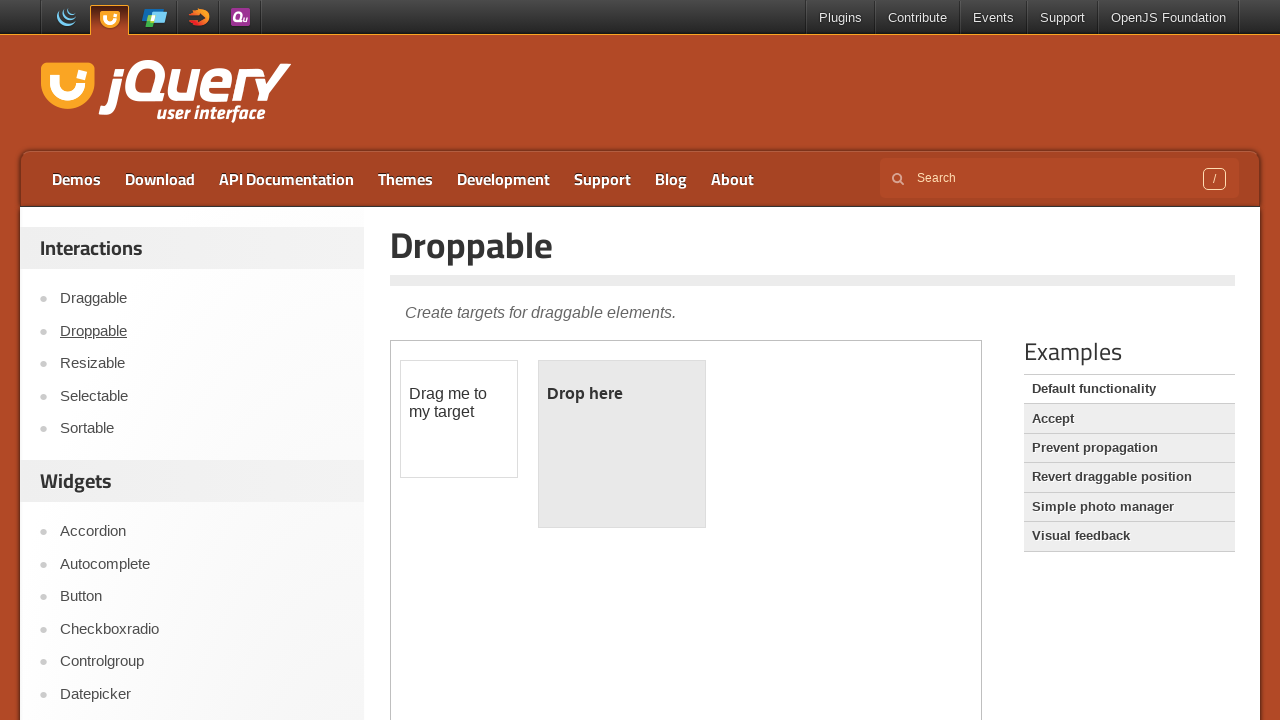

Located droppable element
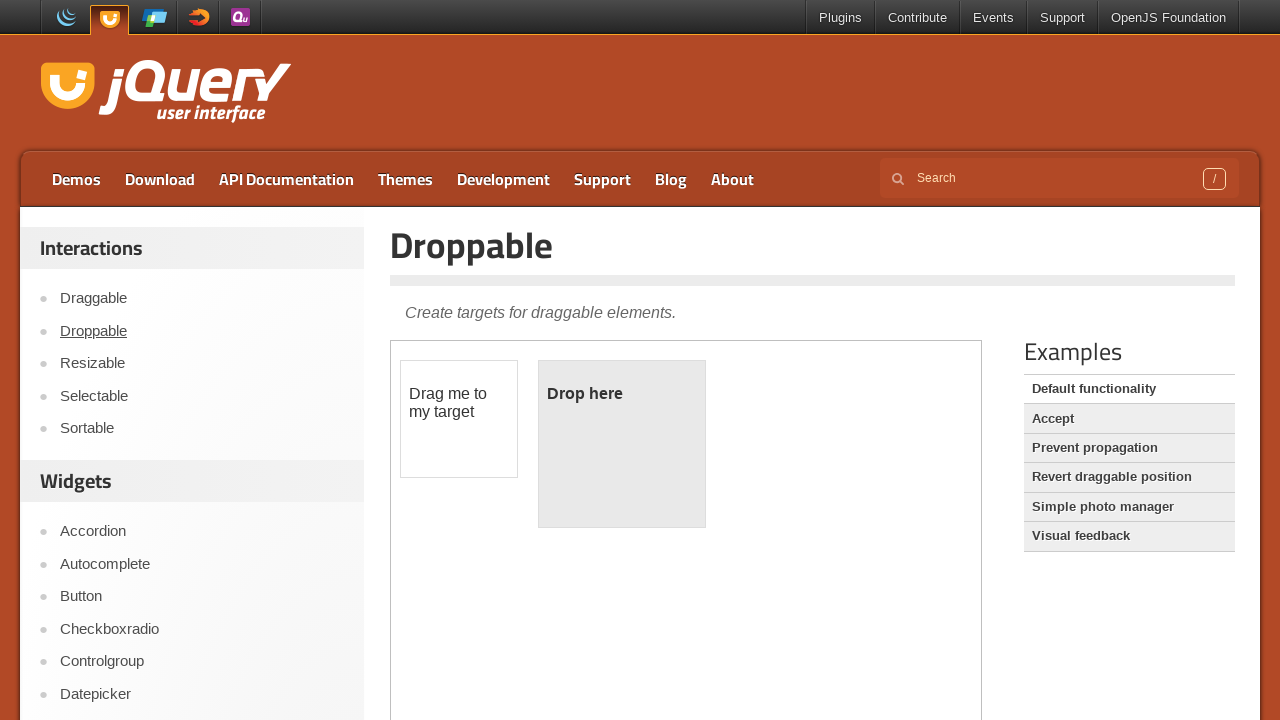

Performed basic drag and drop operation at (622, 444)
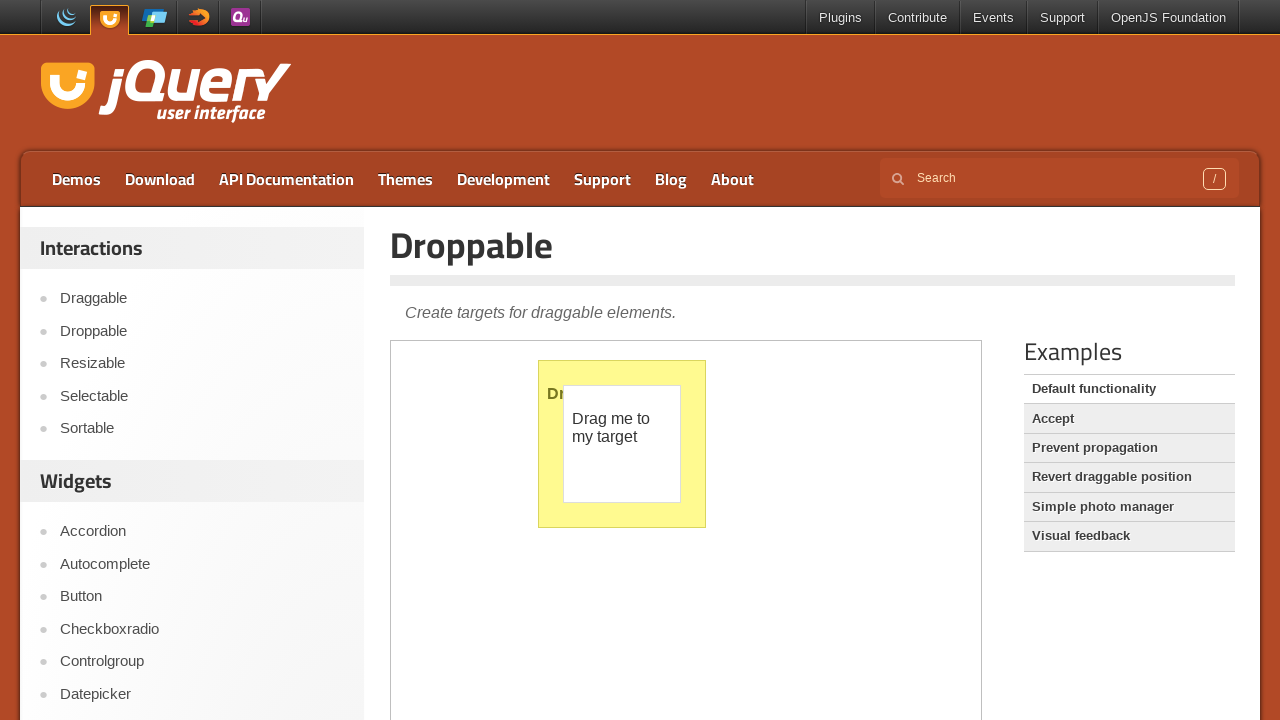

Waited for drag and drop to complete
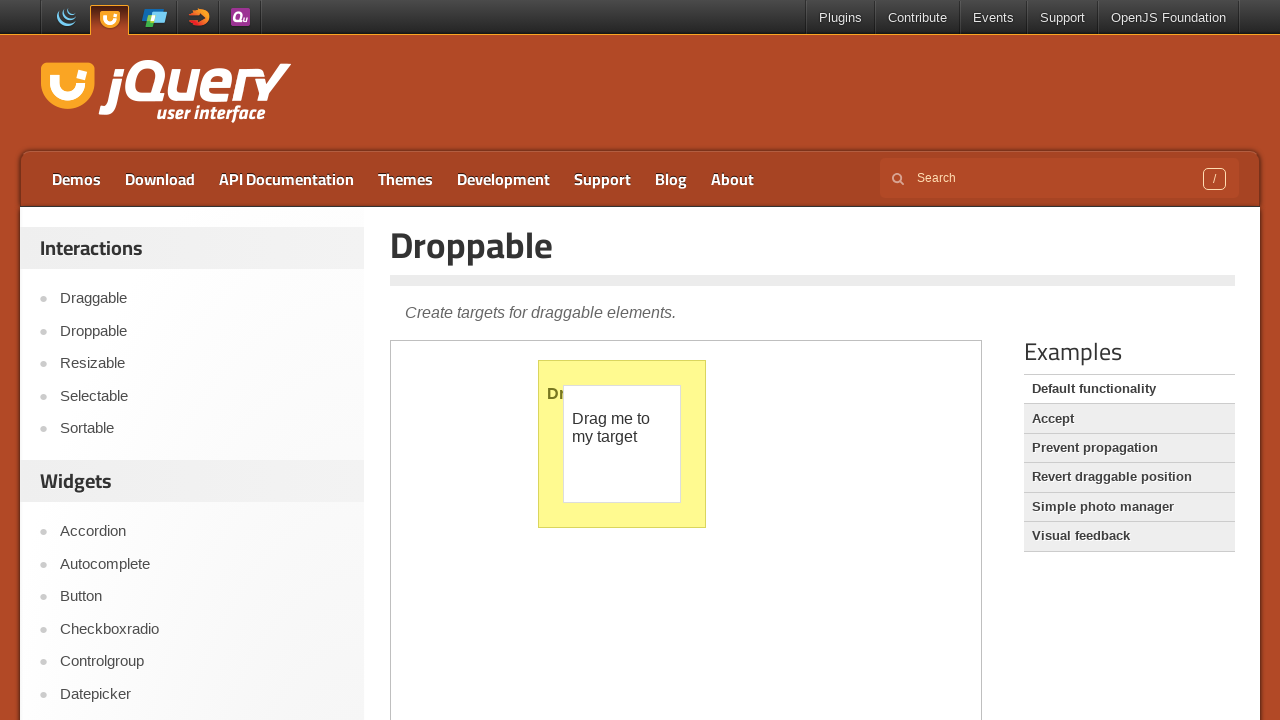

Clicked on Accept demo at (1129, 419) on text=Accept
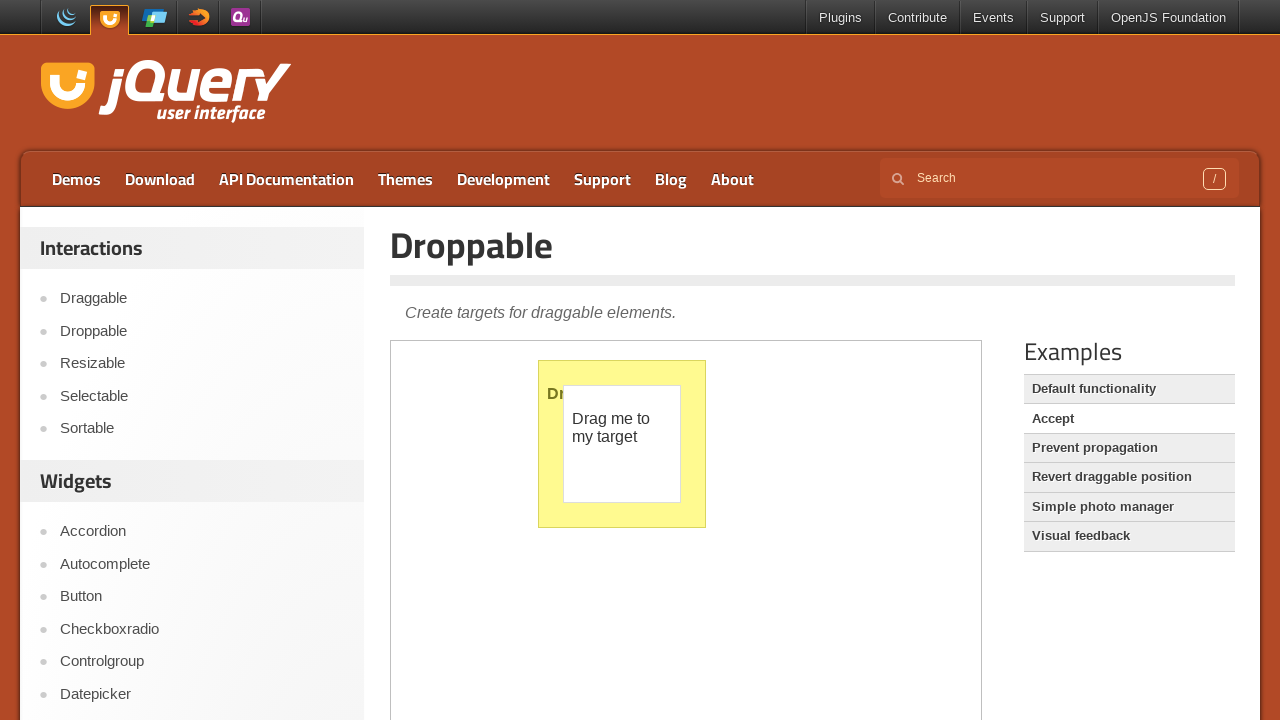

Located iframe for Accept demo
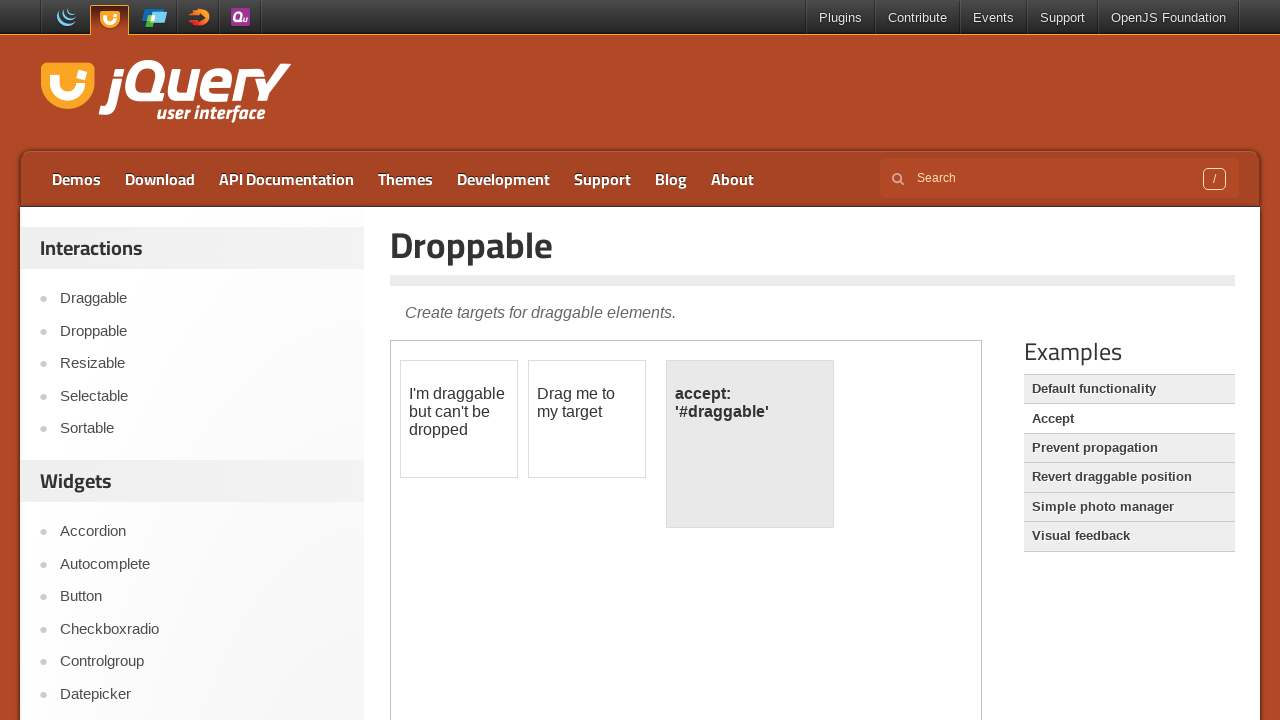

Located non-valid draggable element
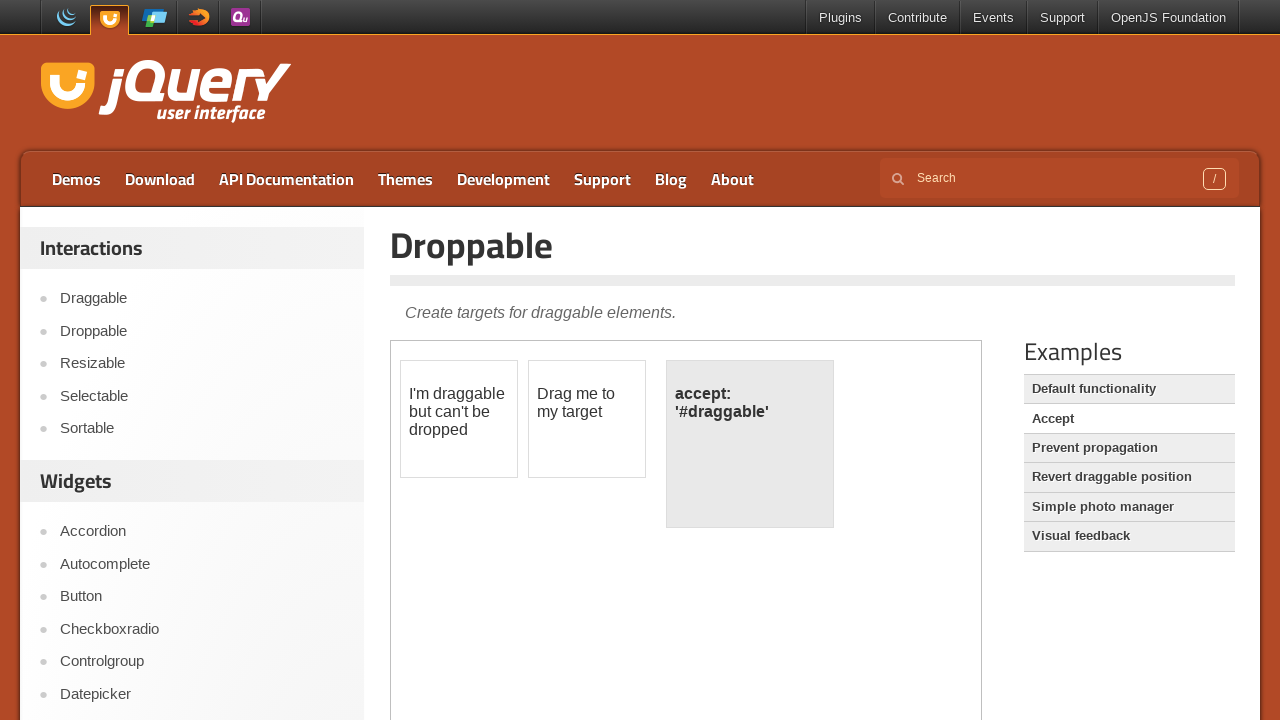

Located droppable element for Accept demo
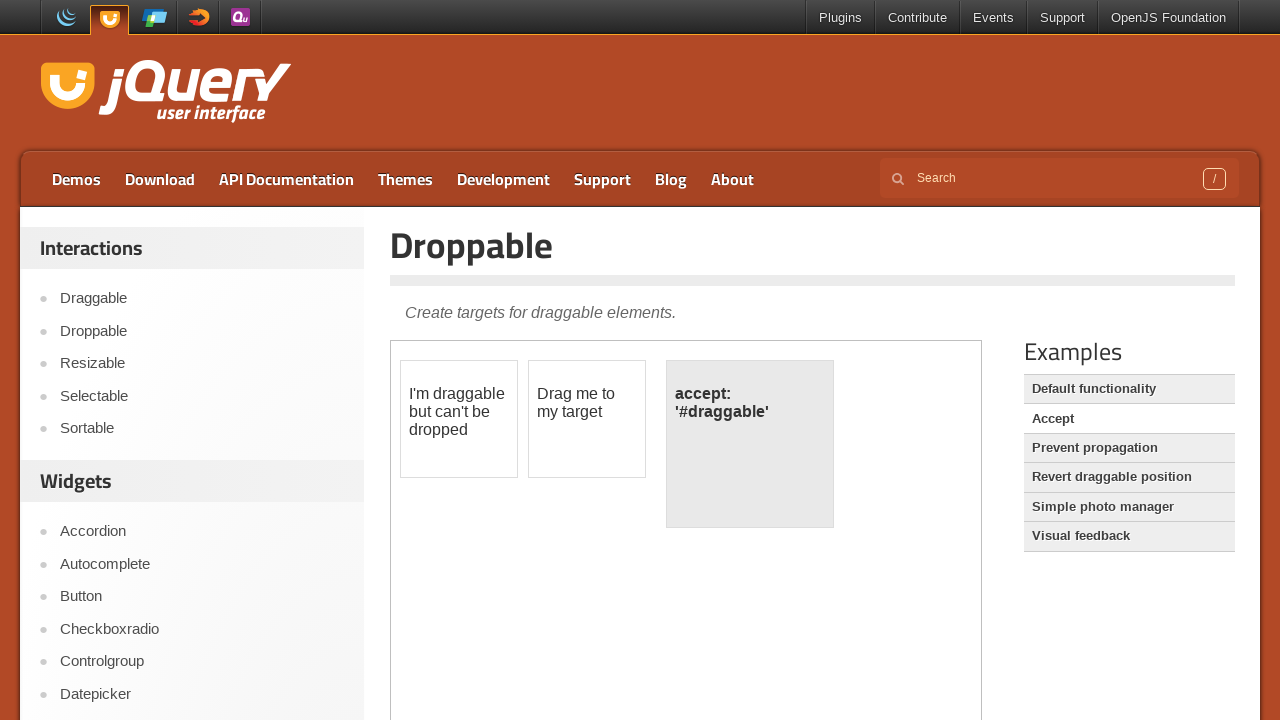

Performed drag of invalid draggable to droppable (should not accept) at (750, 444)
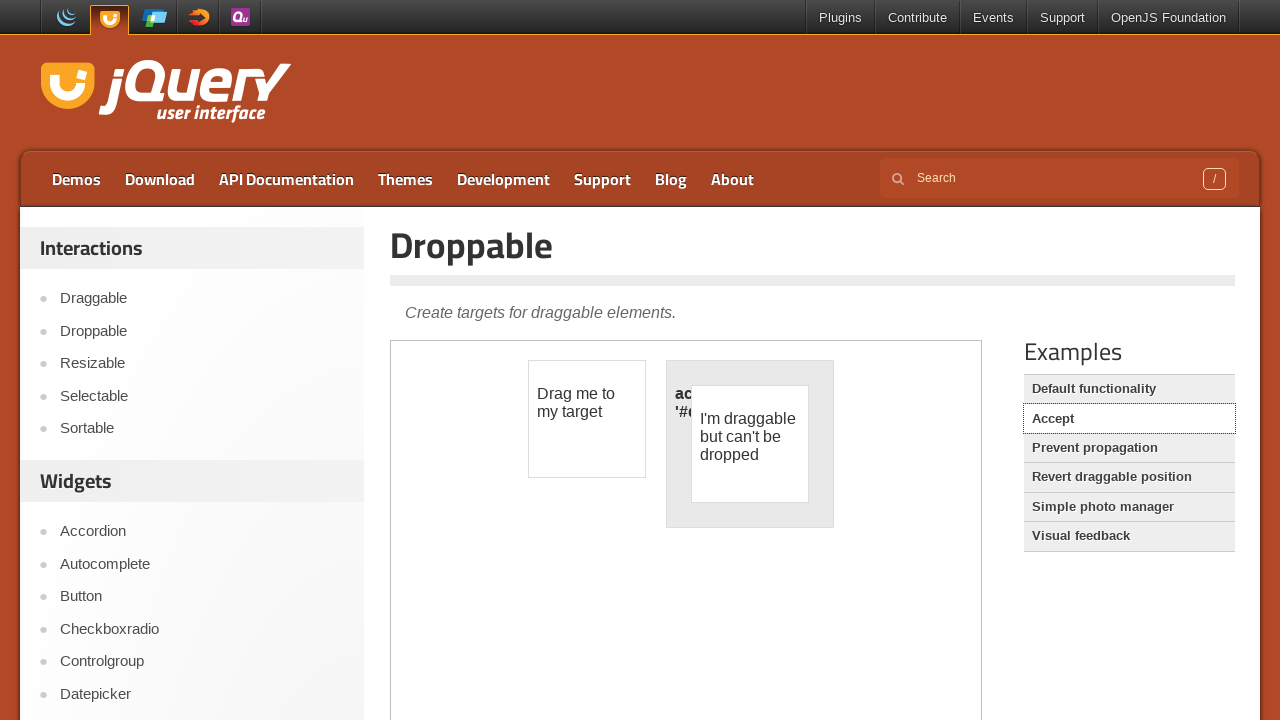

Waited for invalid drag operation to complete
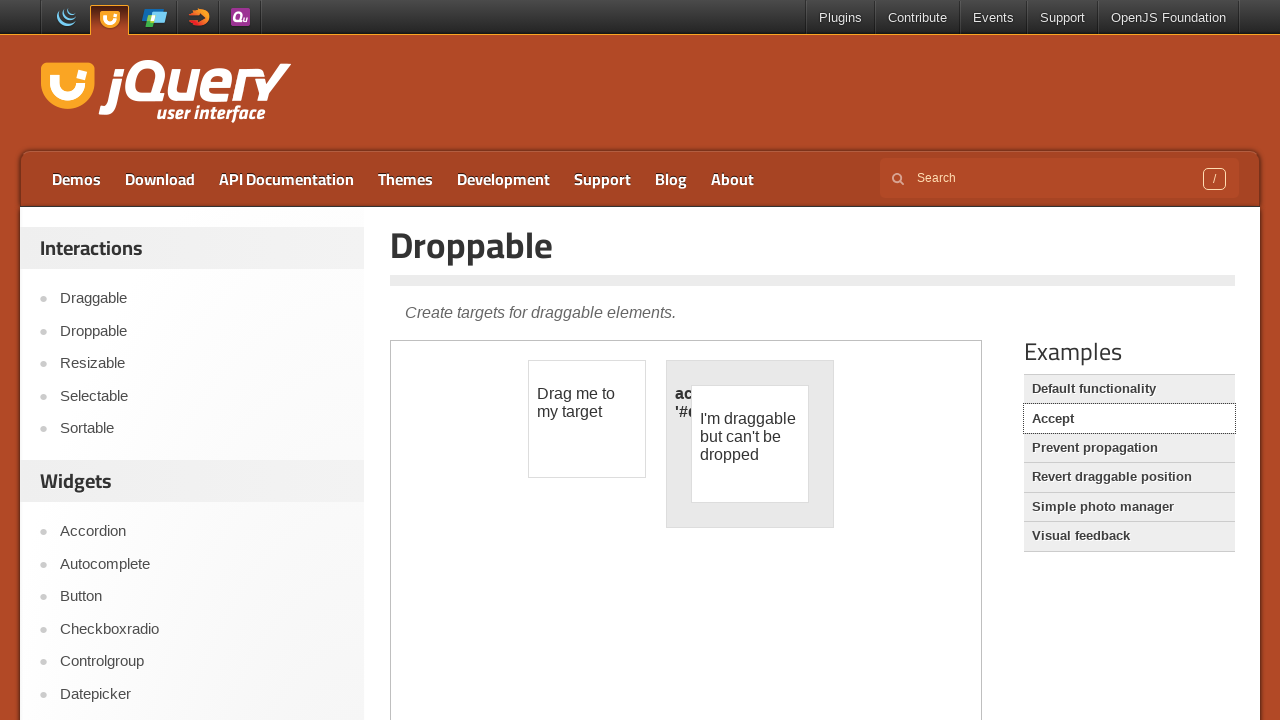

Clicked on Prevent propagation demo at (1129, 448) on text=Prevent propagation
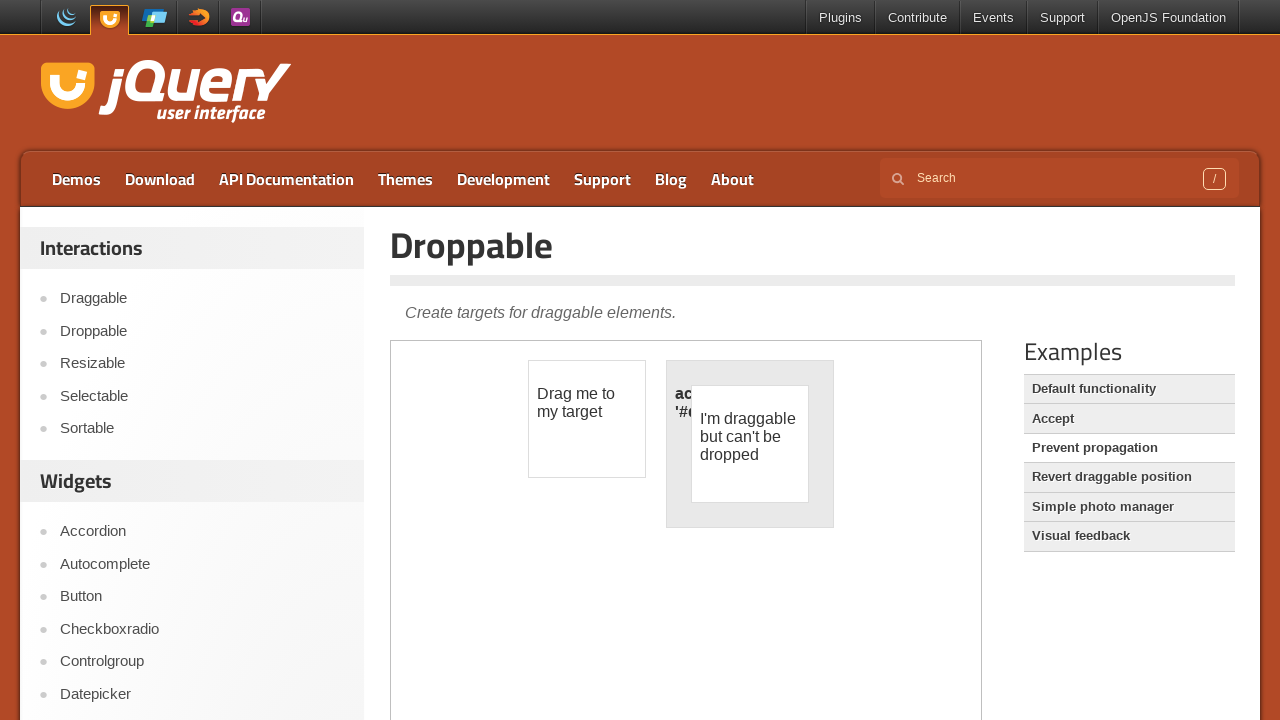

Located iframe for Prevent propagation demo
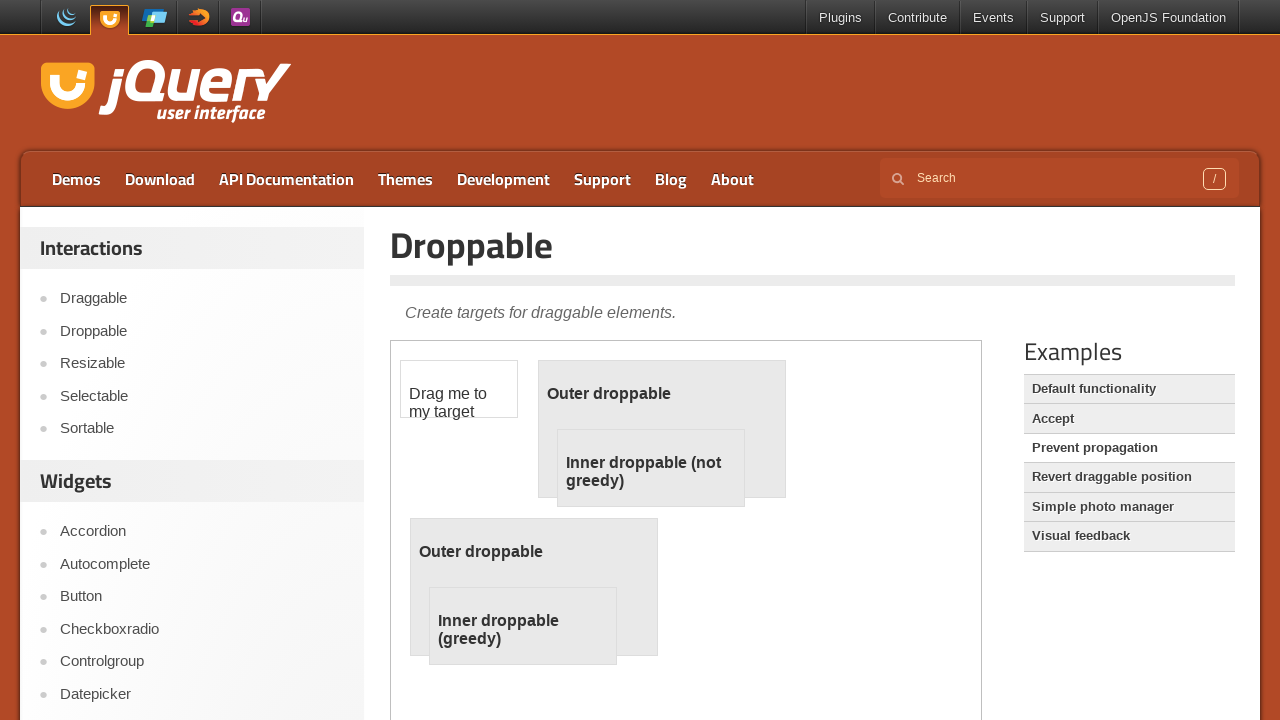

Located draggable element for Prevent propagation demo
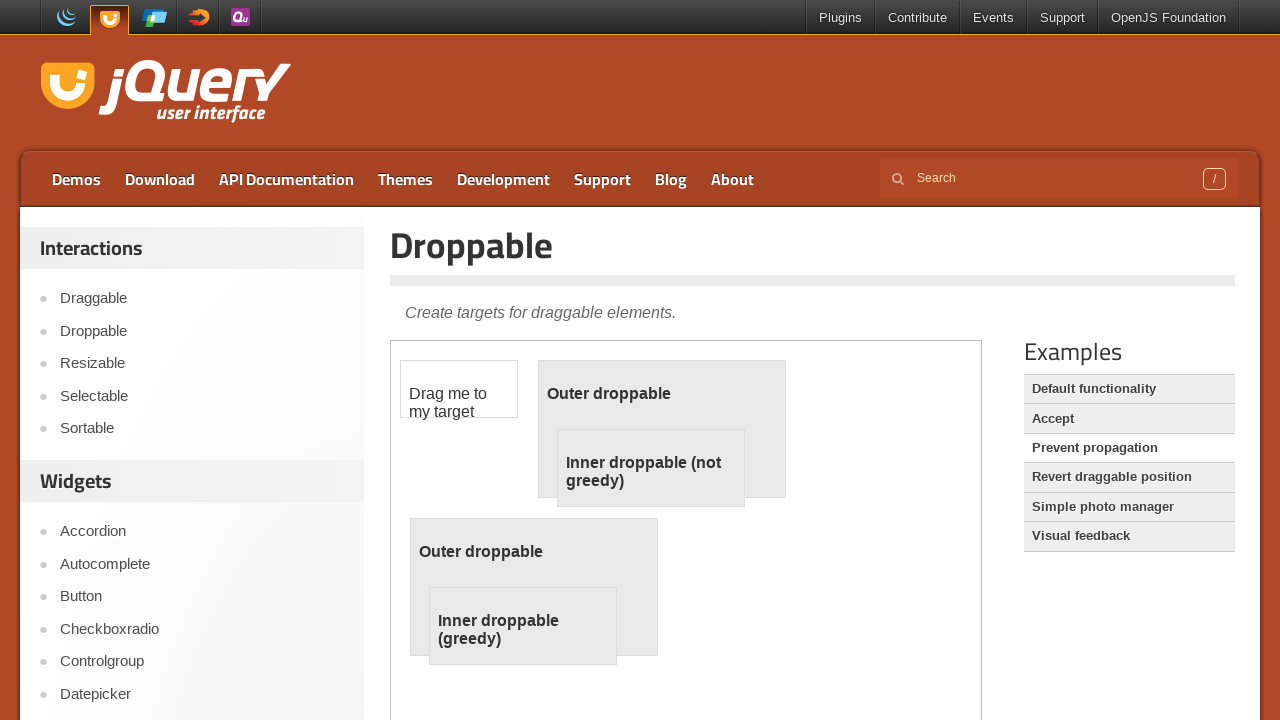

Located inner droppable element
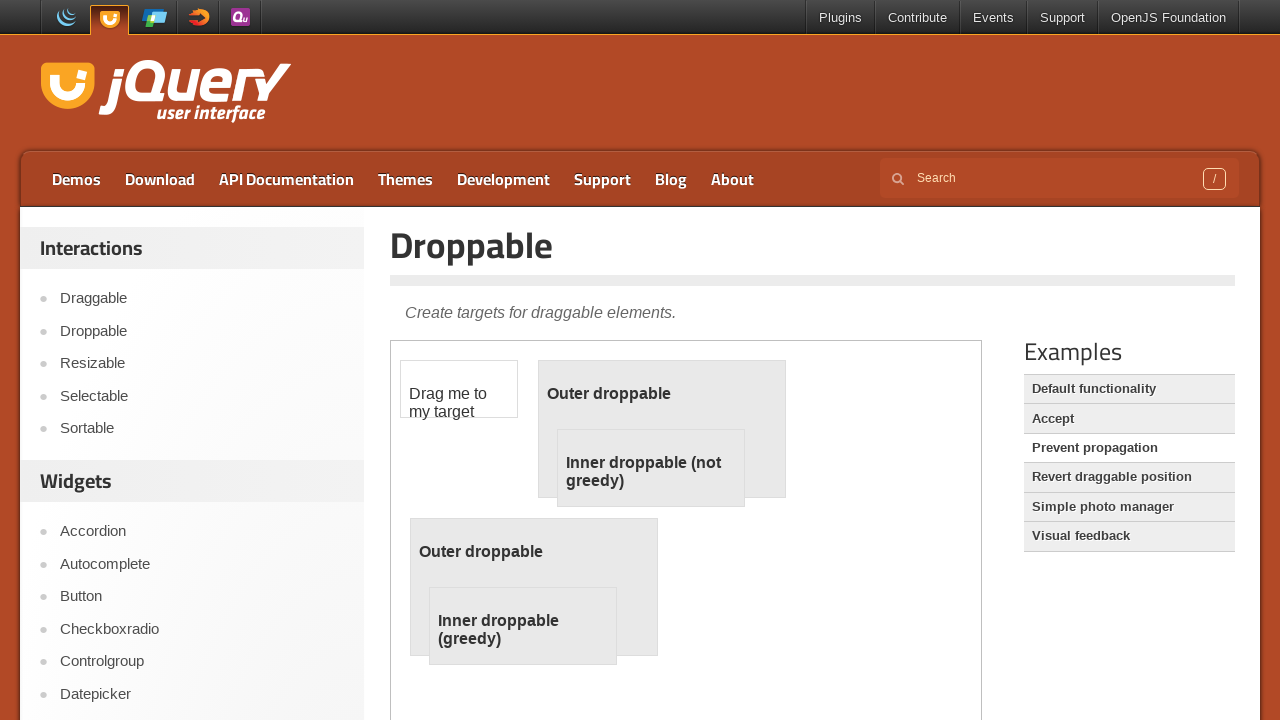

Dragged element to inner droppable at (651, 468)
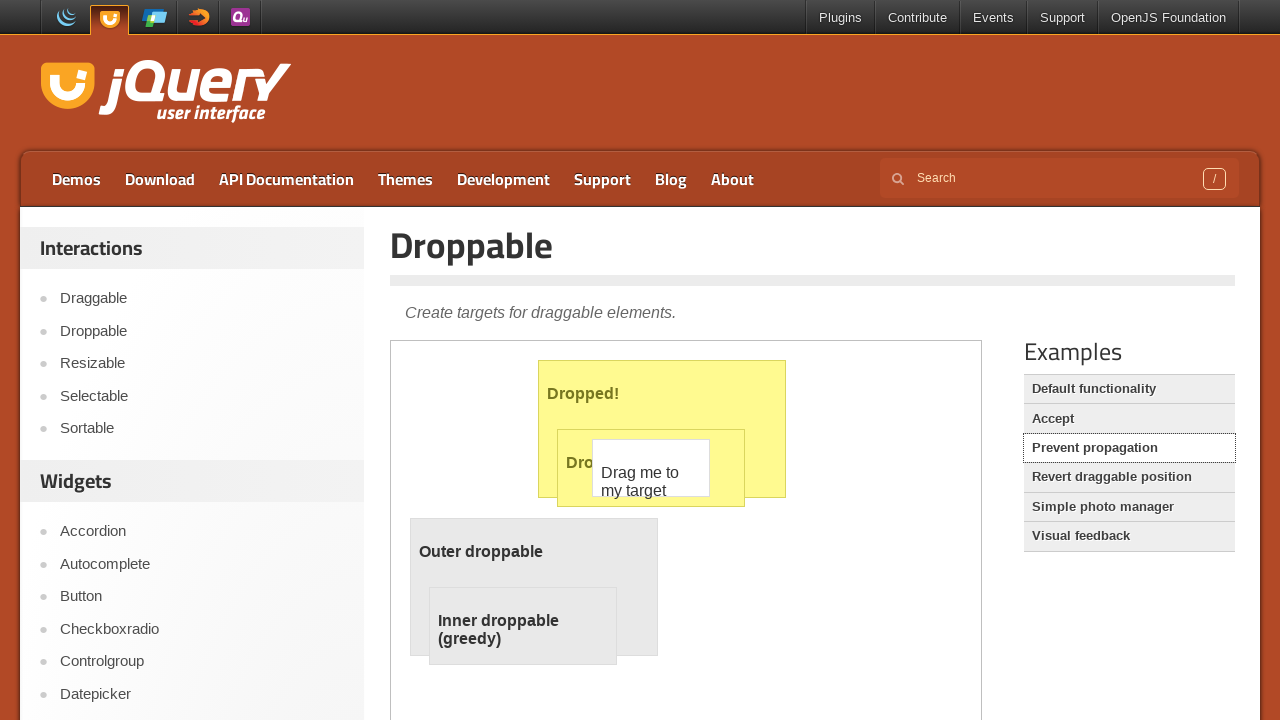

Waited for inner droppable drag to complete
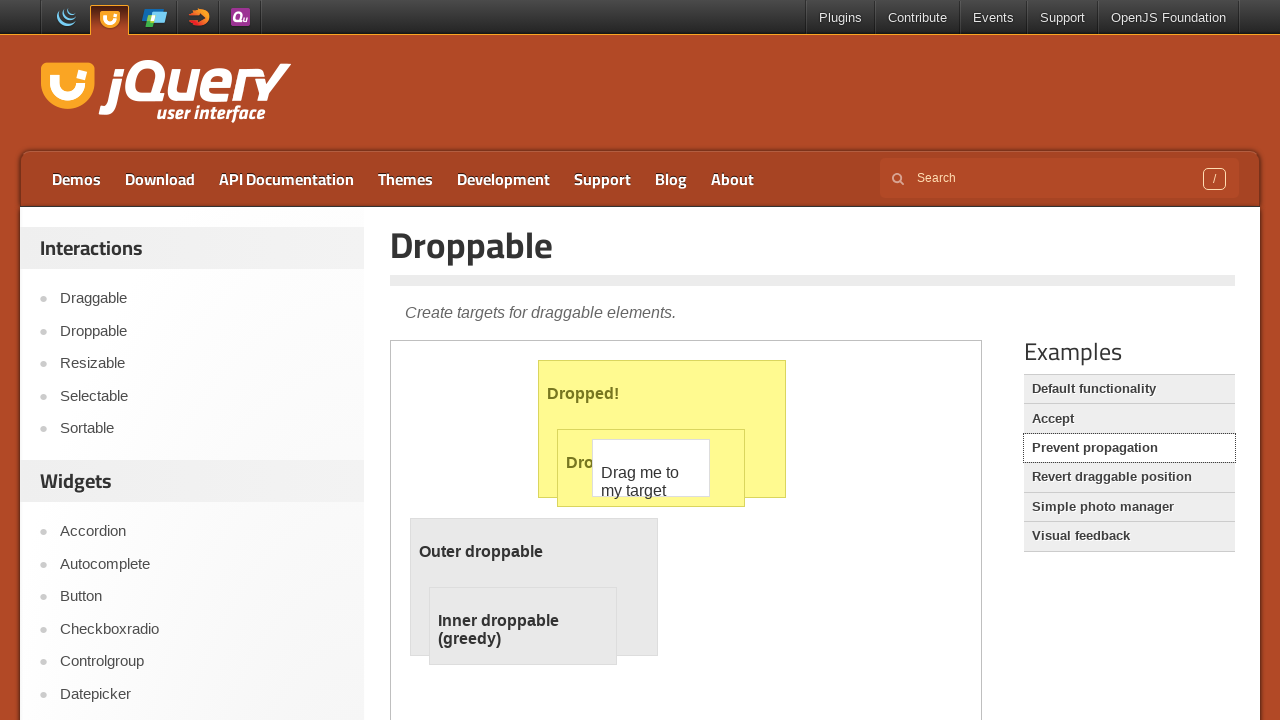

Clicked on Revert draggable position demo at (1129, 477) on text=Revert draggable position
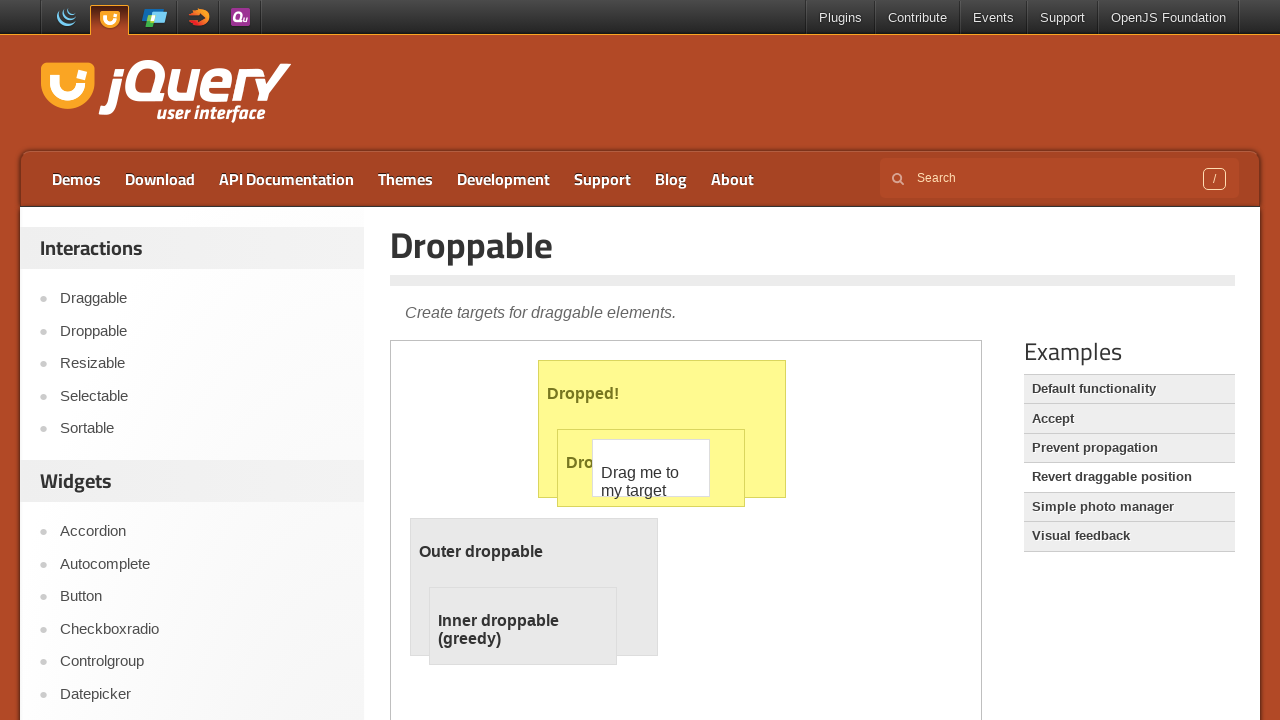

Waited for Revert demo to load
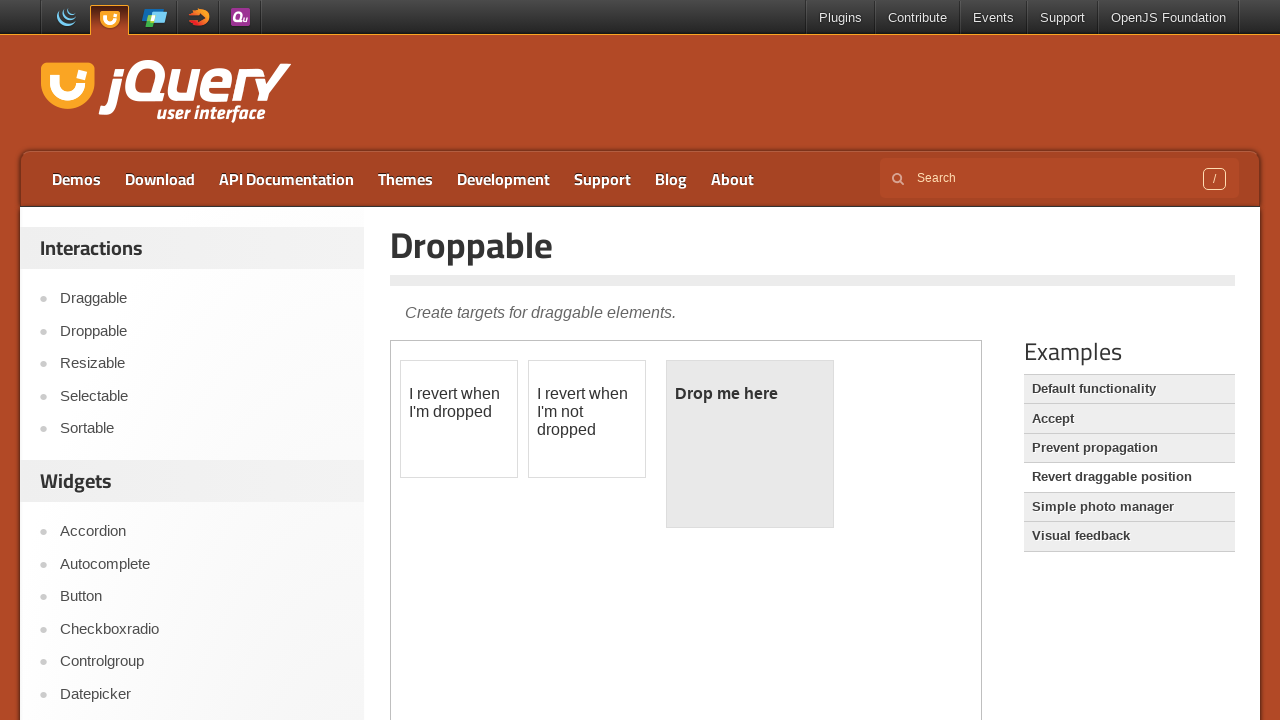

Located iframe for Revert demo
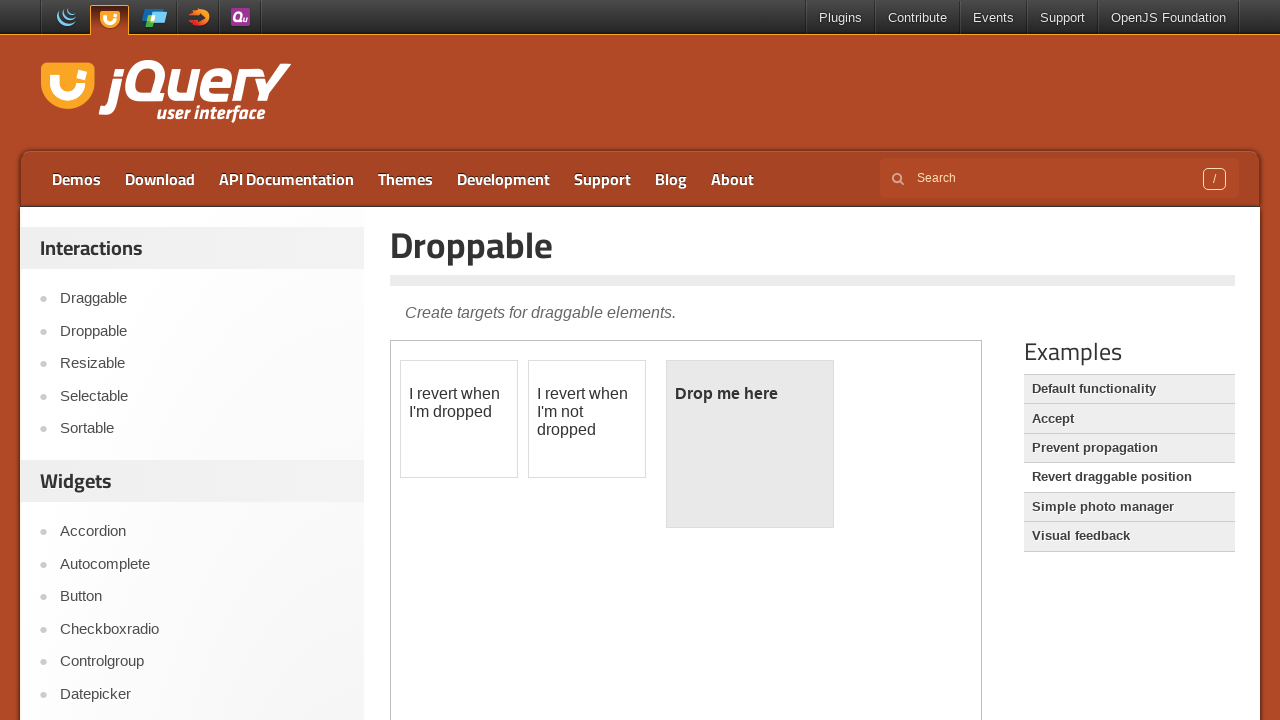

Located draggable element for Revert demo
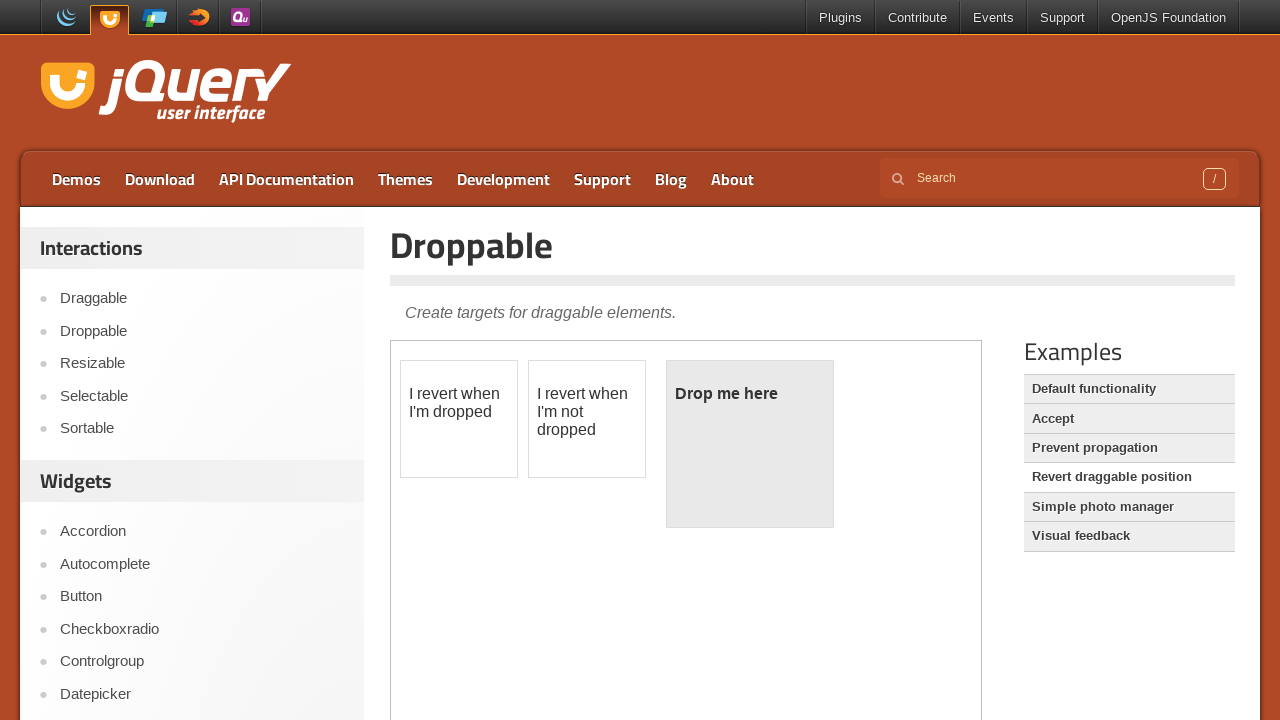

Located droppable element for Revert demo
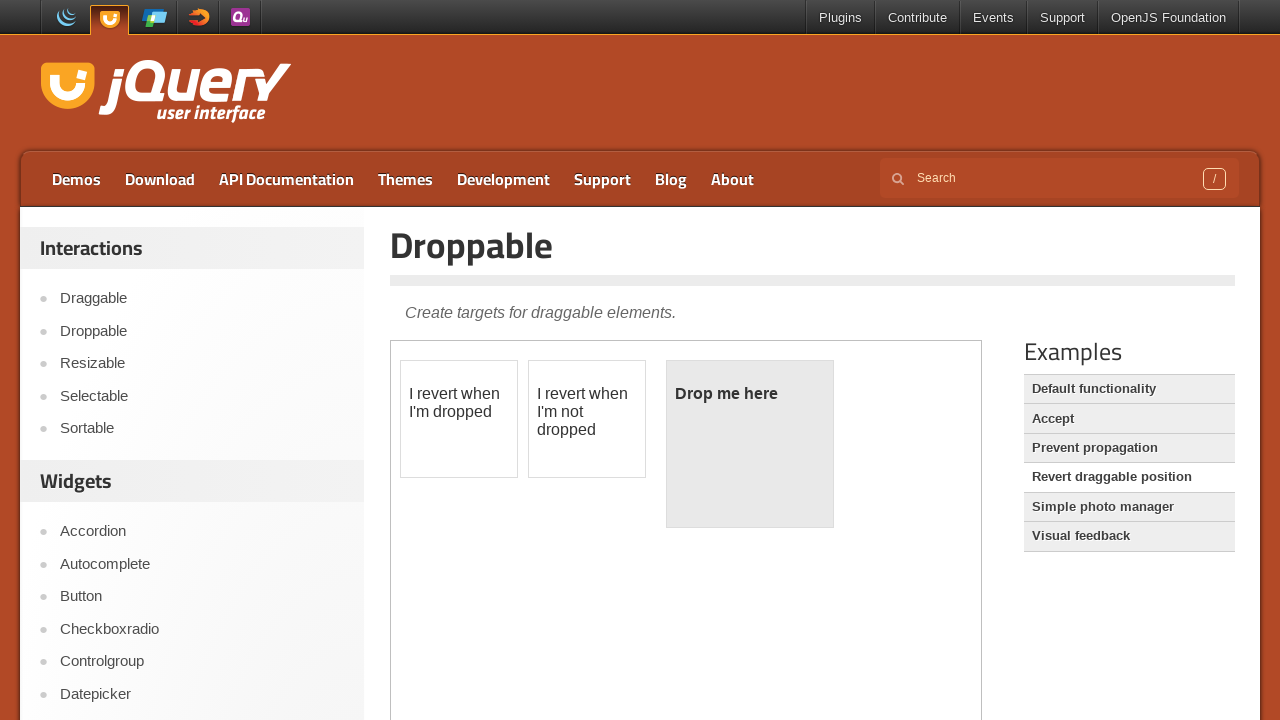

Performed drag and drop with revert position at (750, 444)
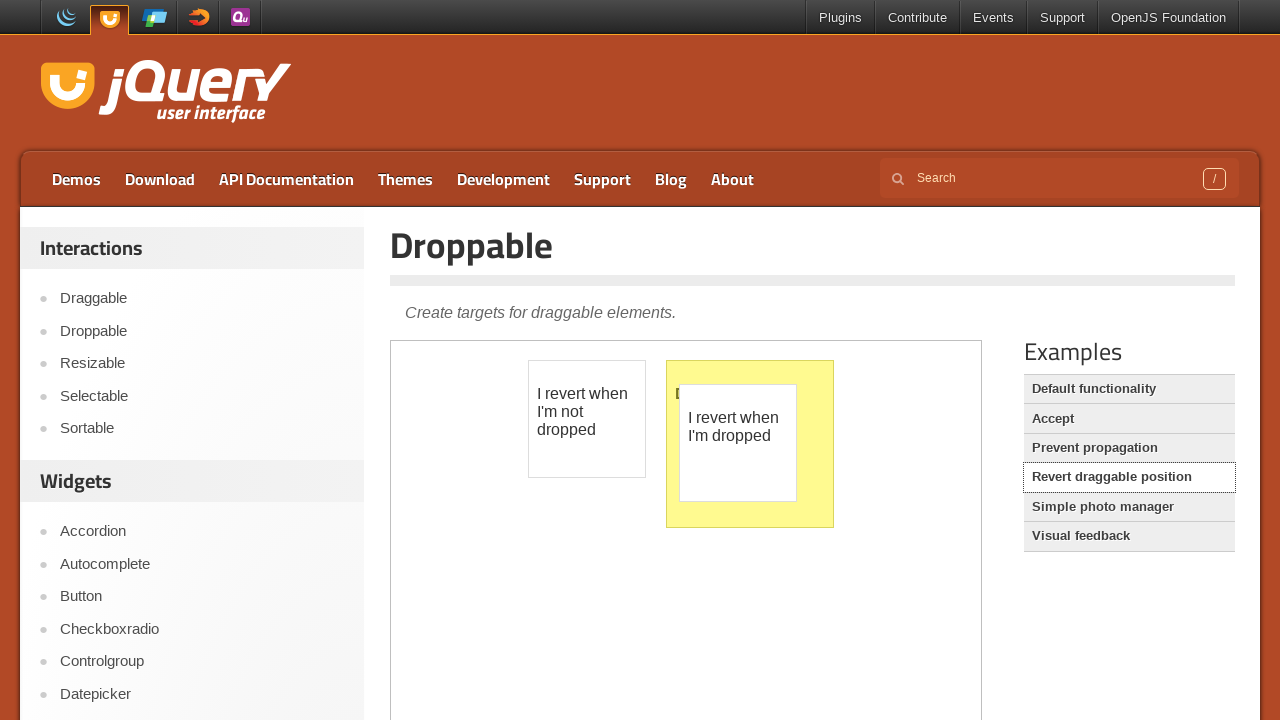

Clicked on Simple photo manager demo at (1129, 507) on text=Simple photo manager
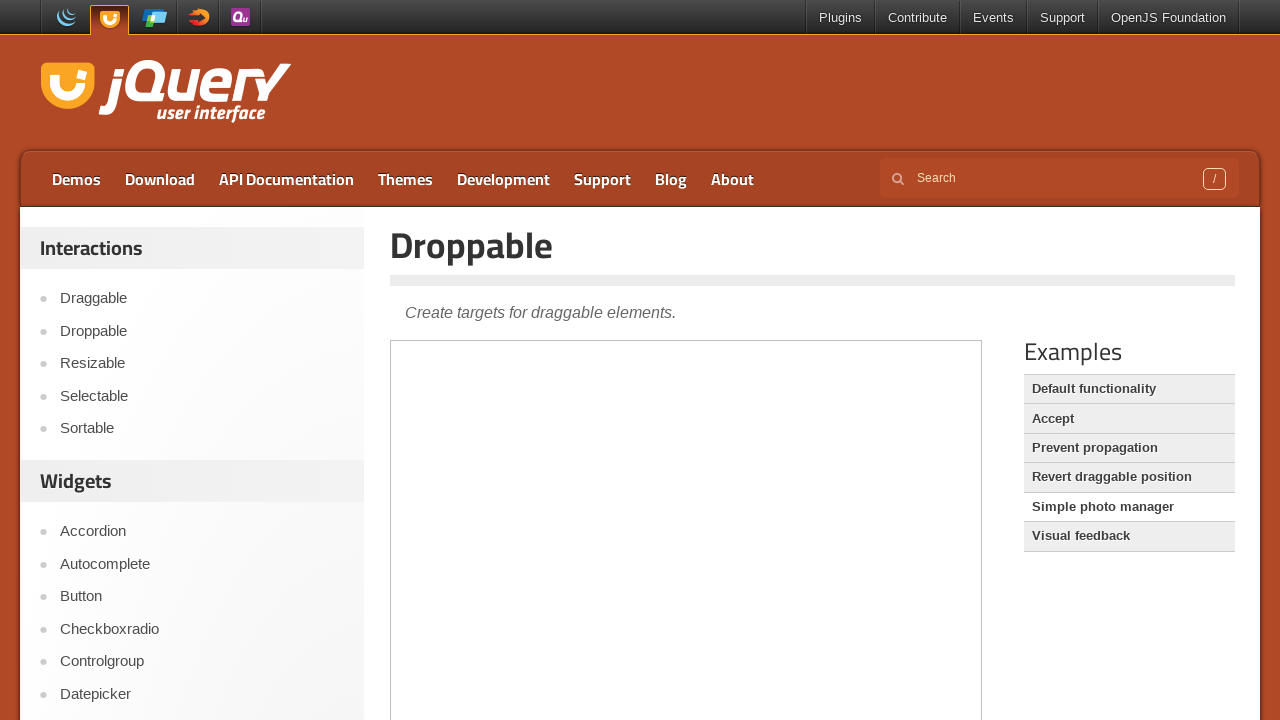

Waited for Simple photo manager demo to load
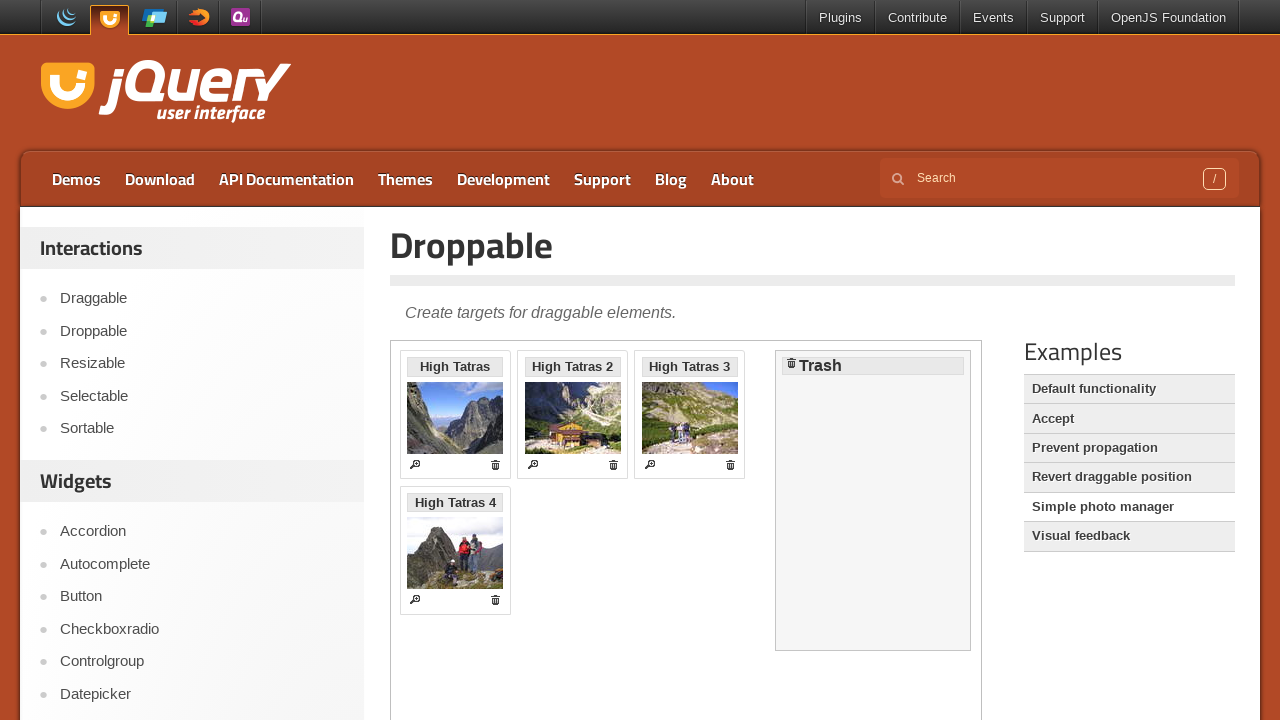

Located iframe for Simple photo manager demo
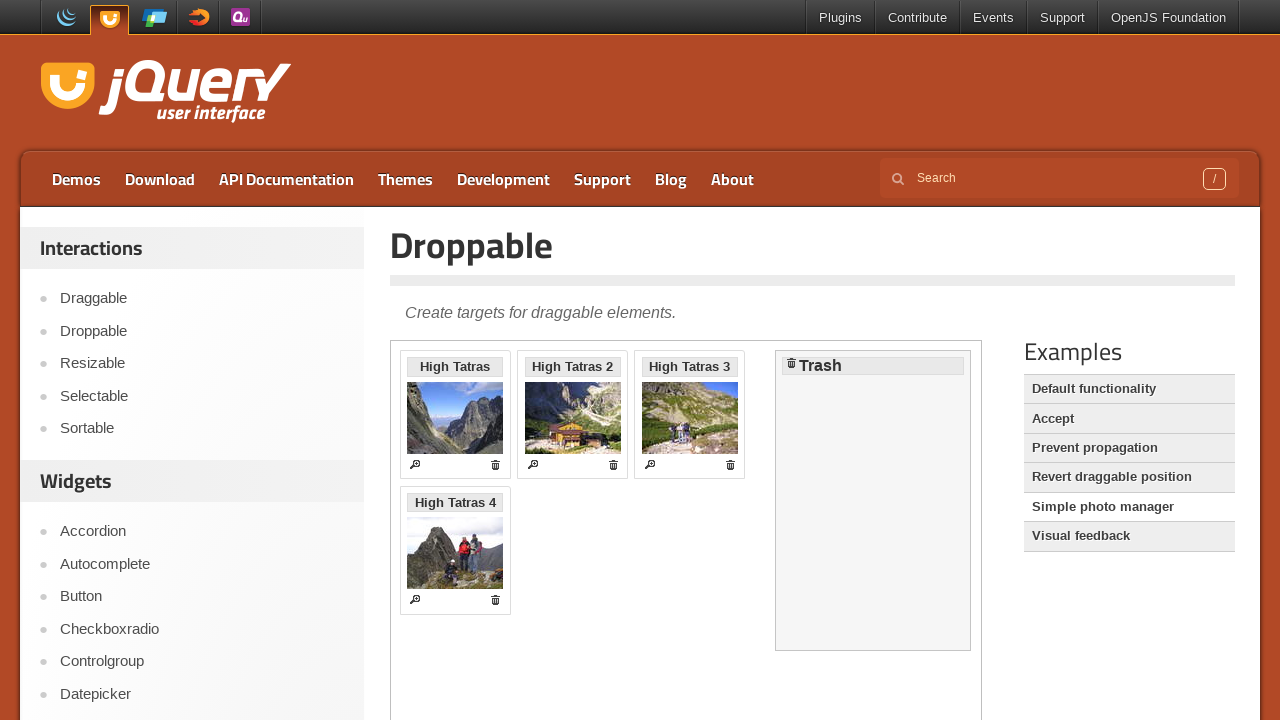

Located first High Tatras photo
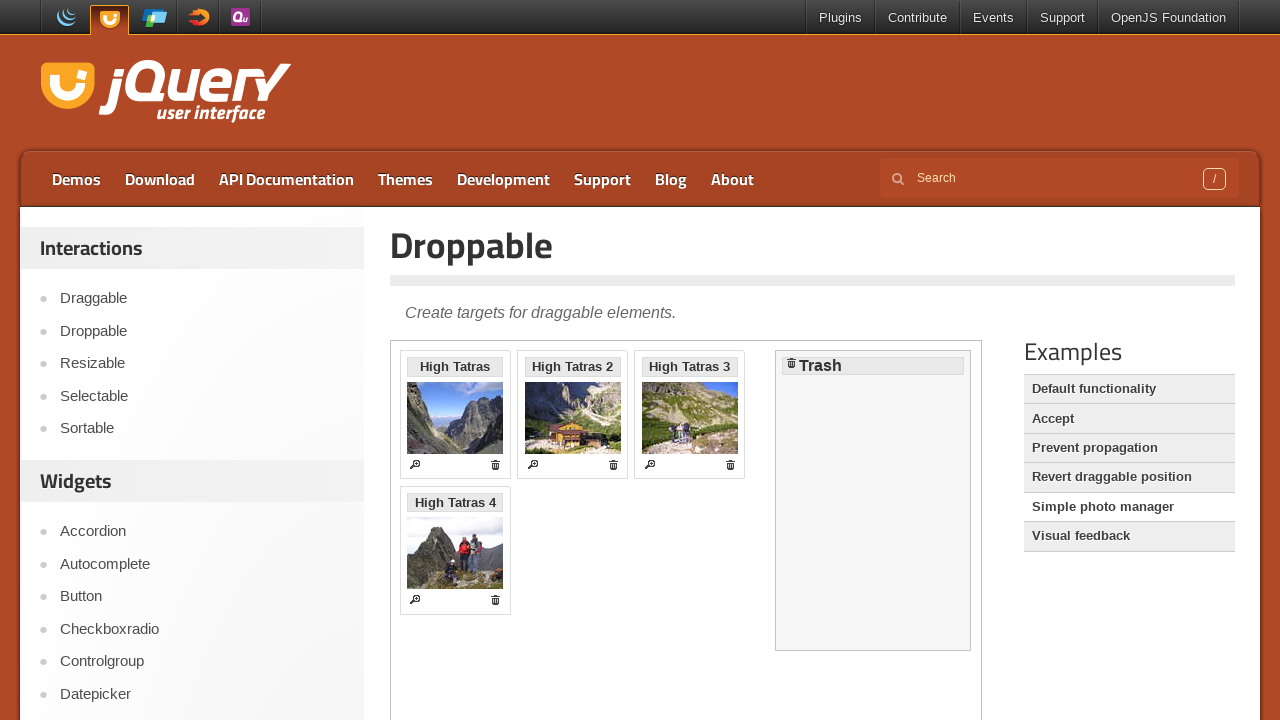

Located trash drop zone
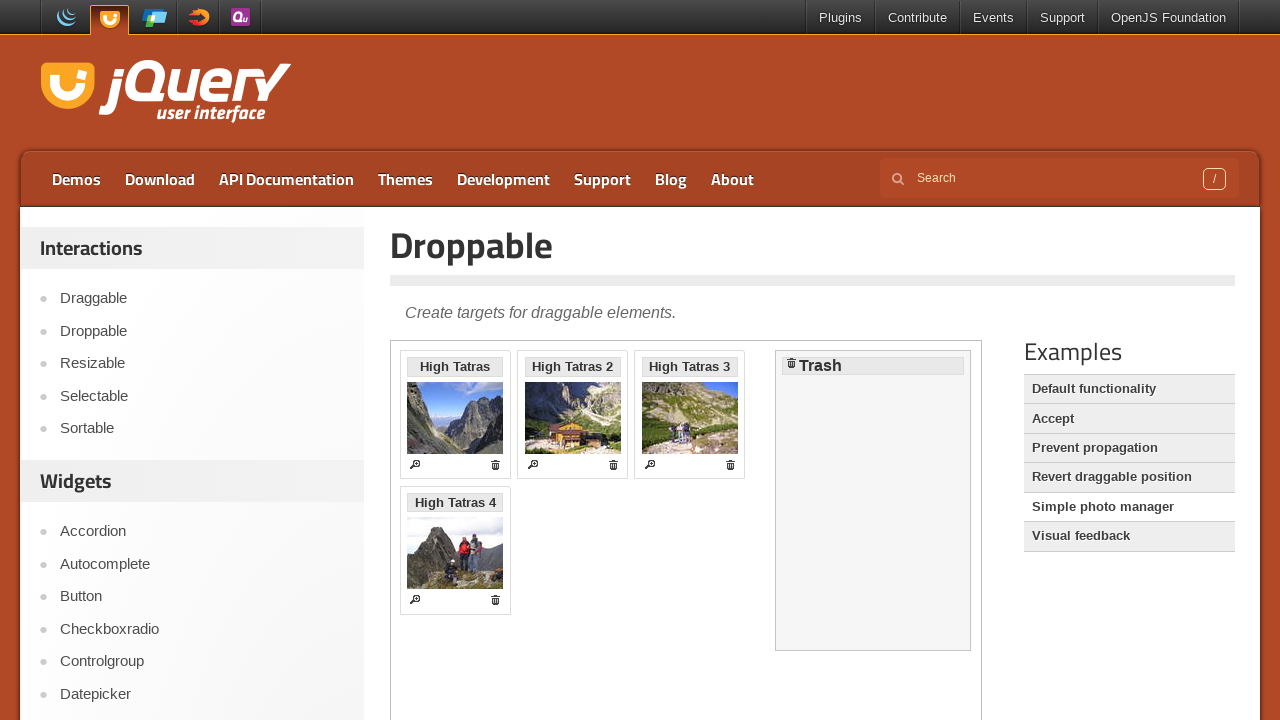

Dragged first High Tatras photo to trash at (873, 501)
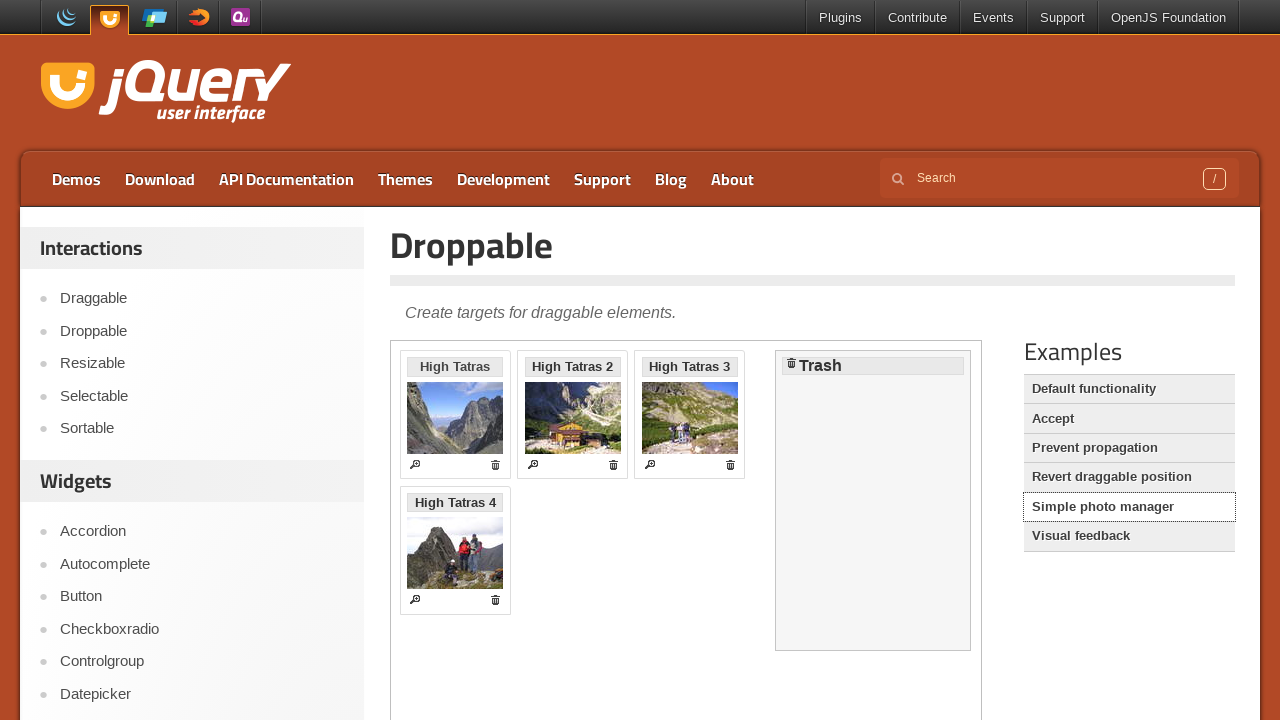

Waited for first photo drag to trash to complete
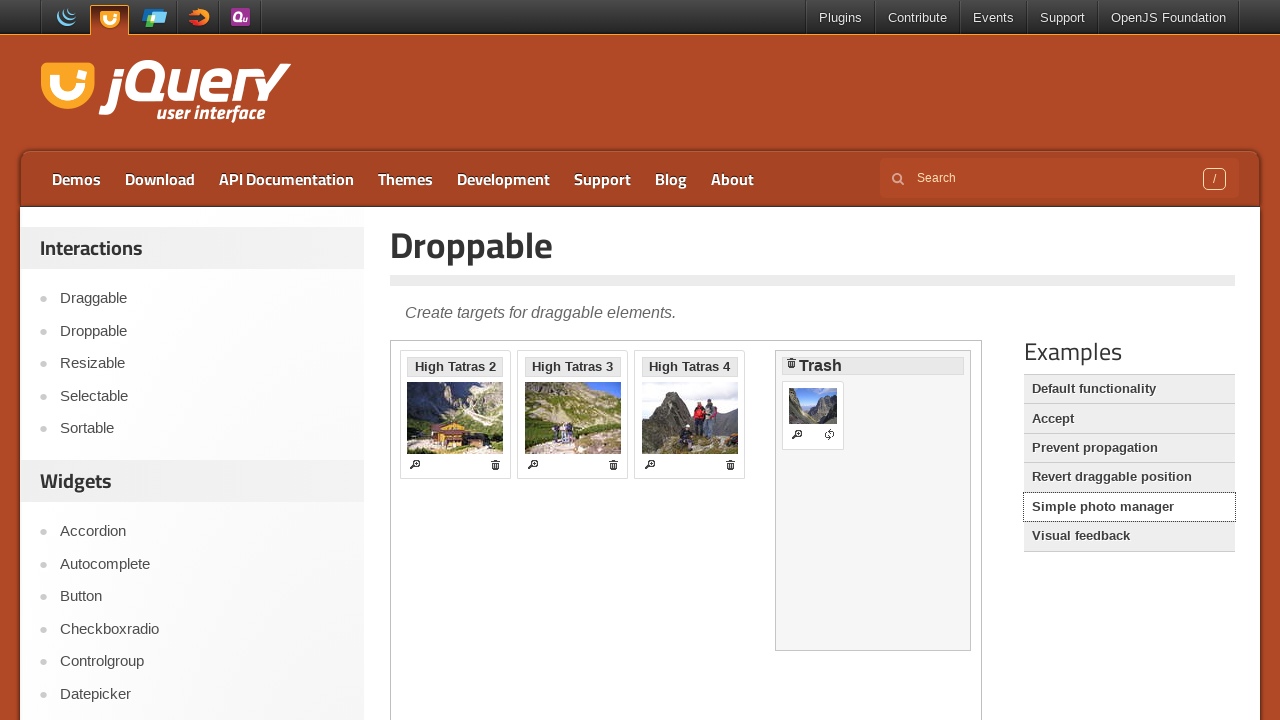

Located second High Tatras 2 photo
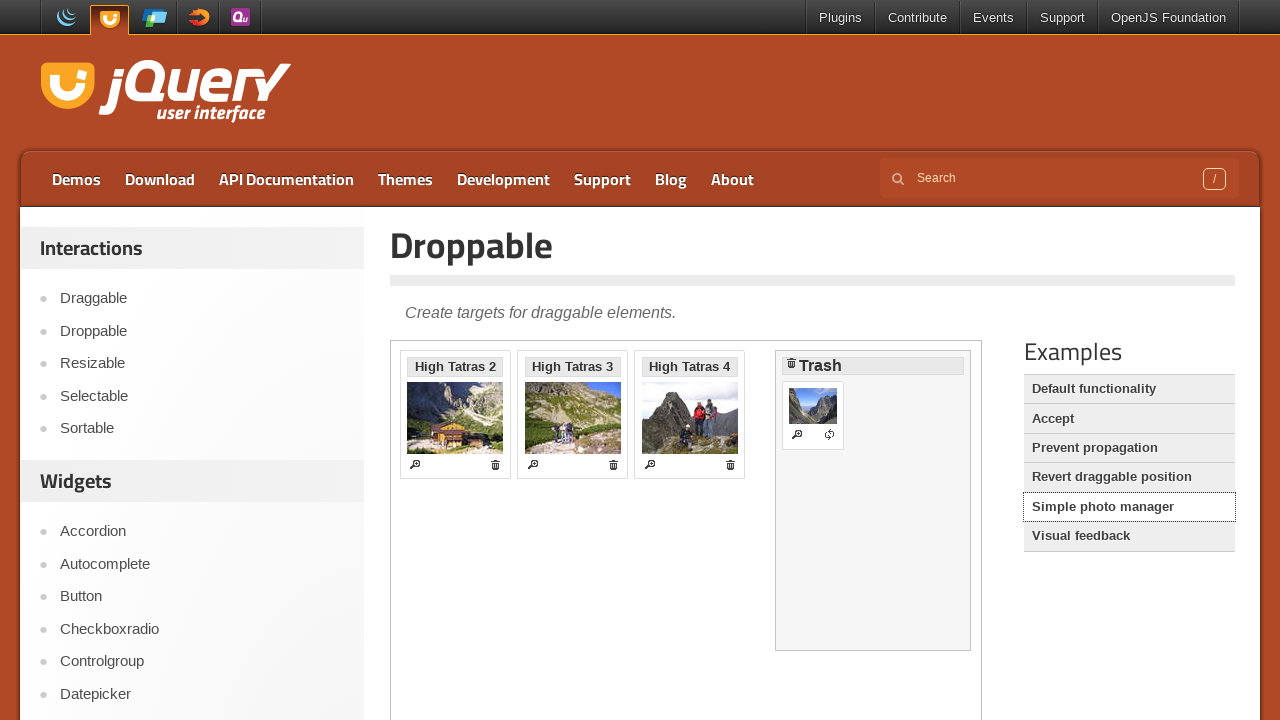

Located trash drop zone for second photo
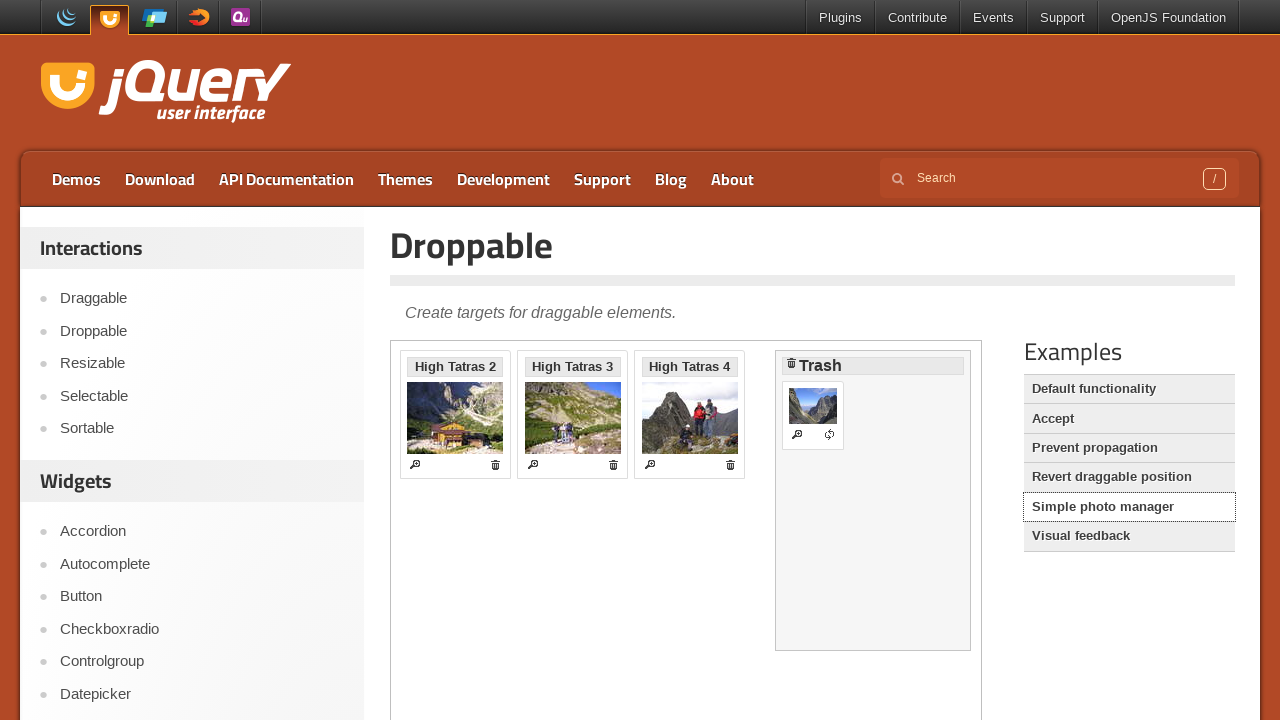

Dragged second High Tatras 2 photo to trash at (873, 501)
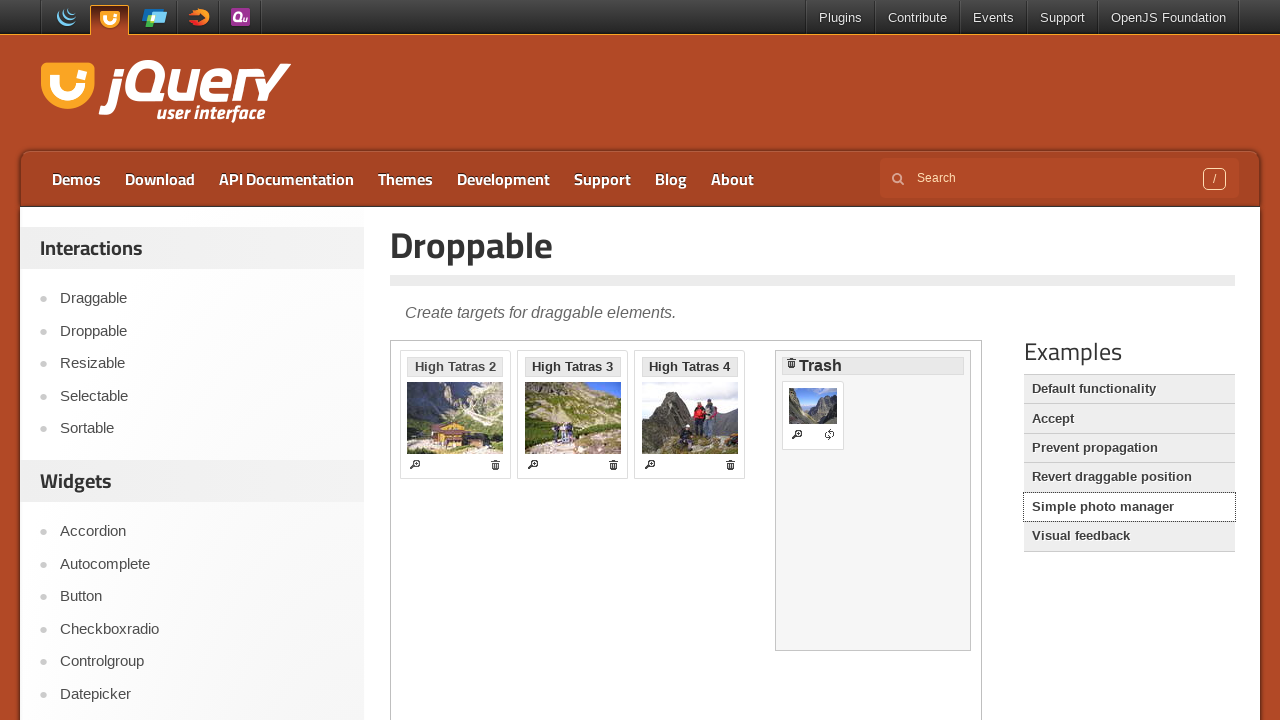

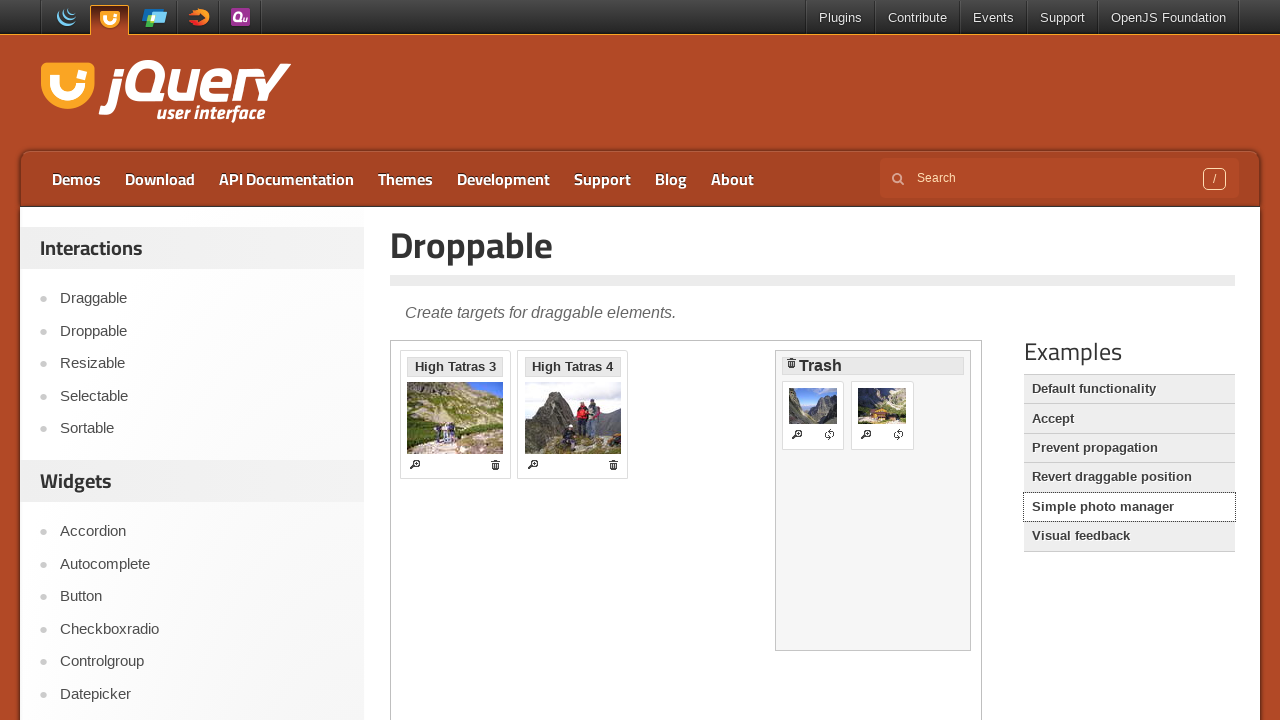